Navigates to the OrangeHRM demo site and clicks on the "OrangeHRM, Inc" link, which likely navigates to the company's main website.

Starting URL: https://opensource-demo.orangehrmlive.com/

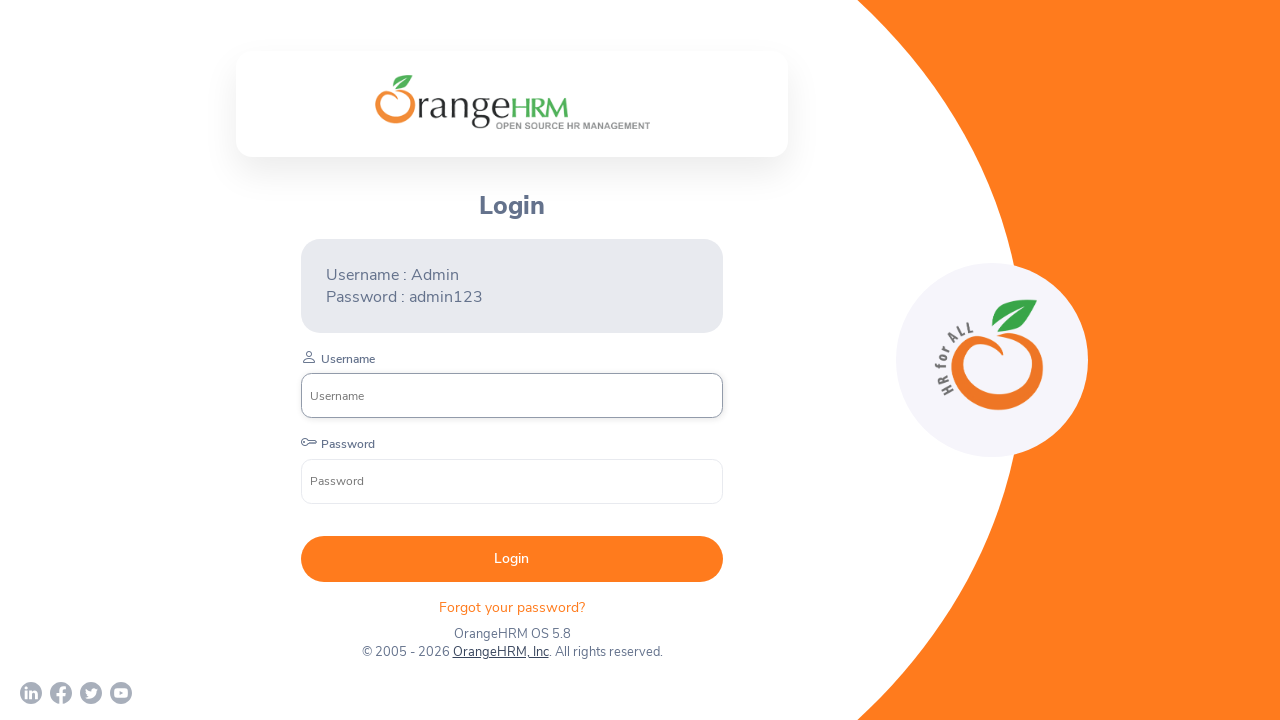

Waited for page to reach networkidle state on OrangeHRM demo site
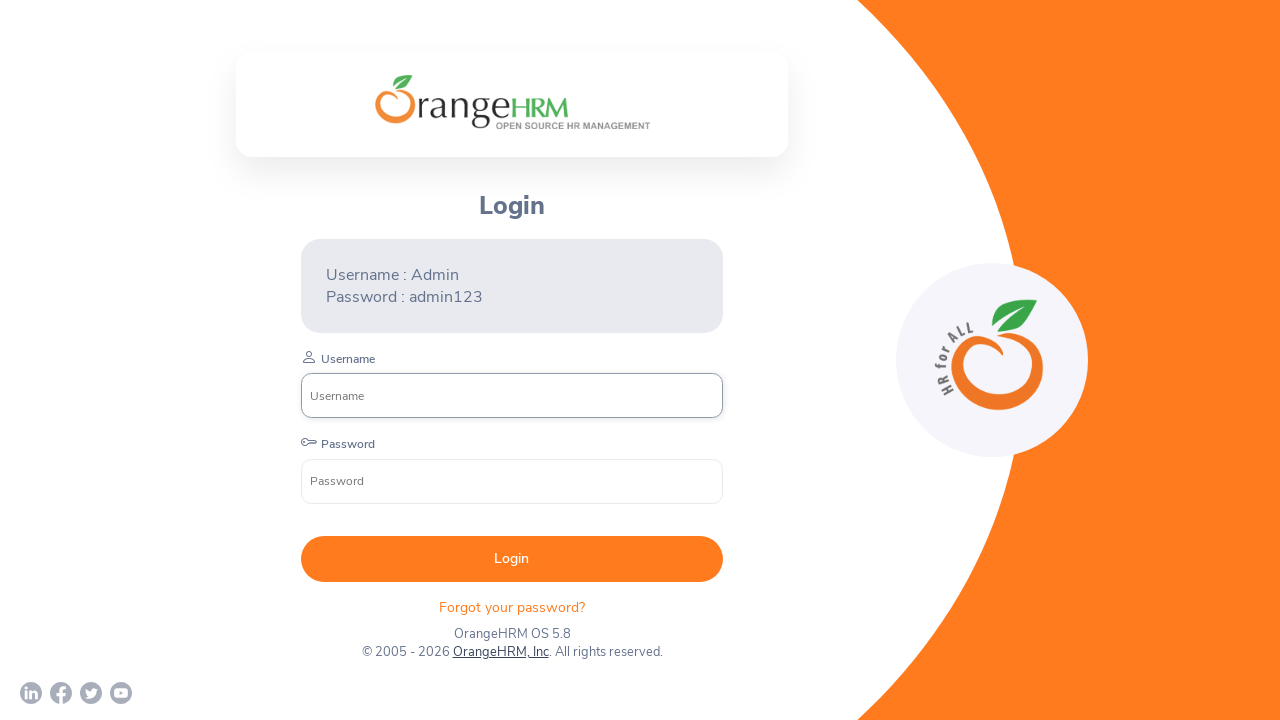

Clicked on the 'OrangeHRM, Inc' link at (500, 652) on text=OrangeHRM, Inc
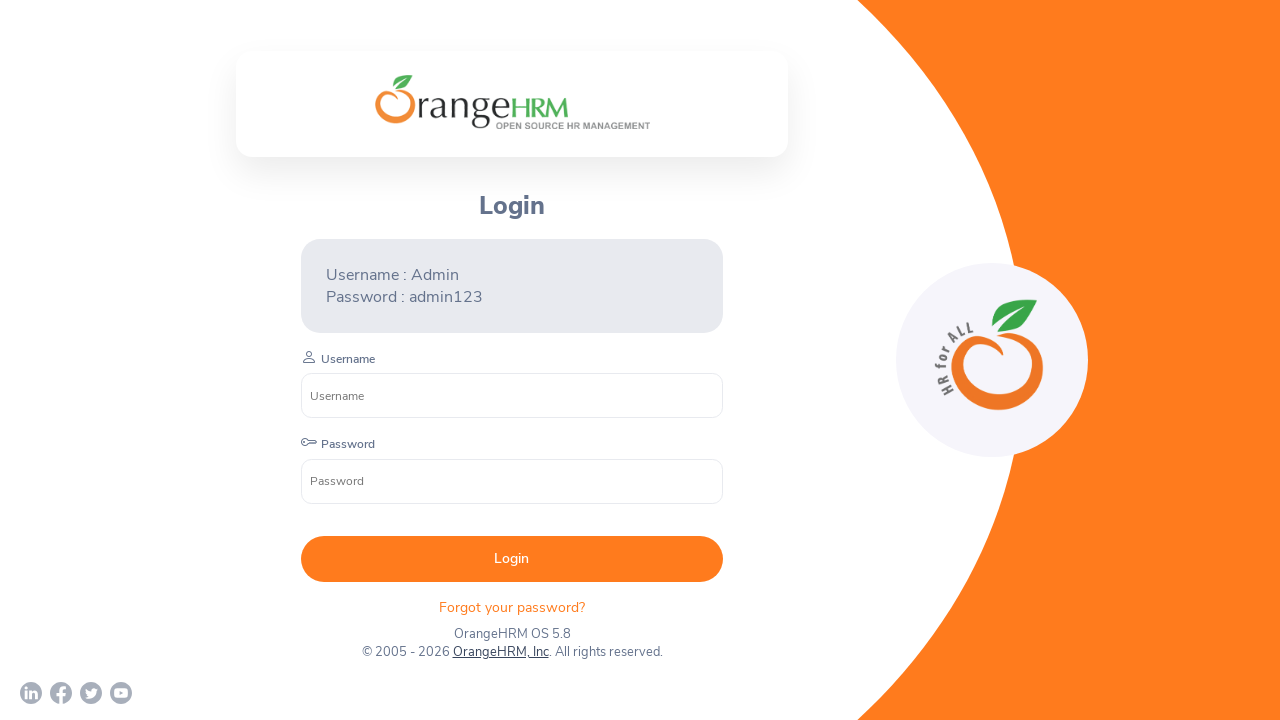

Waited for page load to complete after navigating to OrangeHRM company website
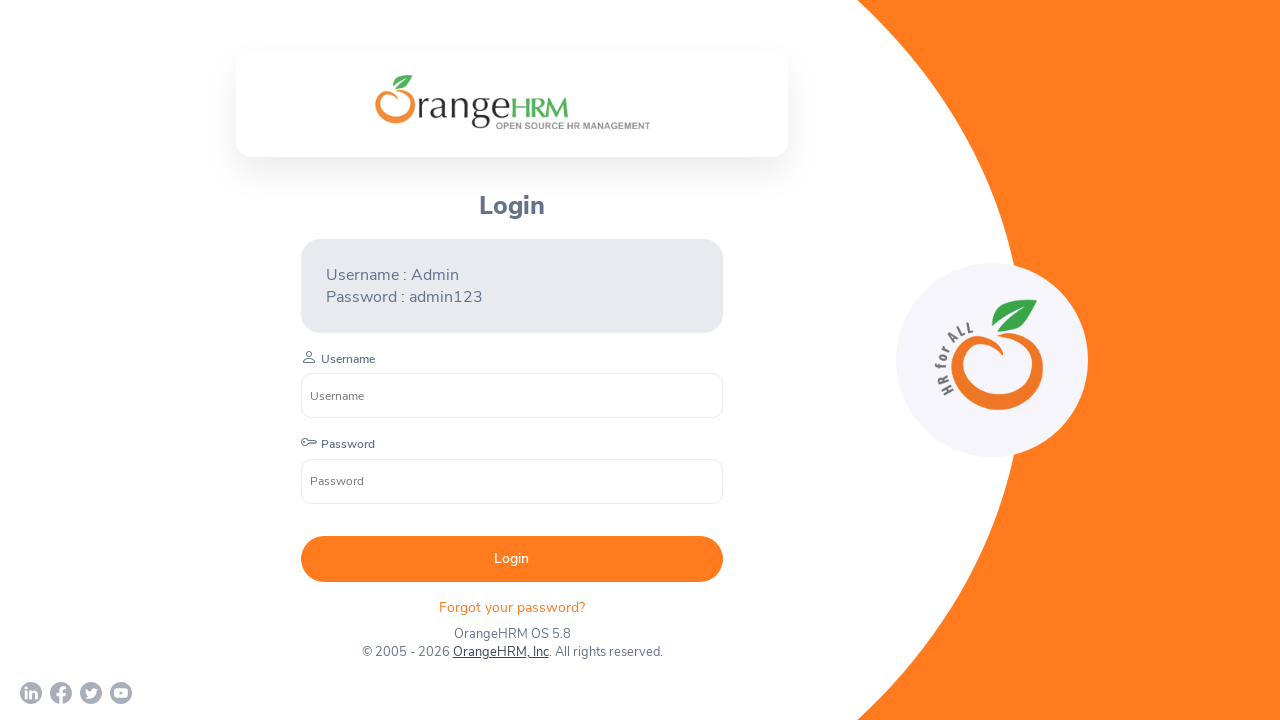

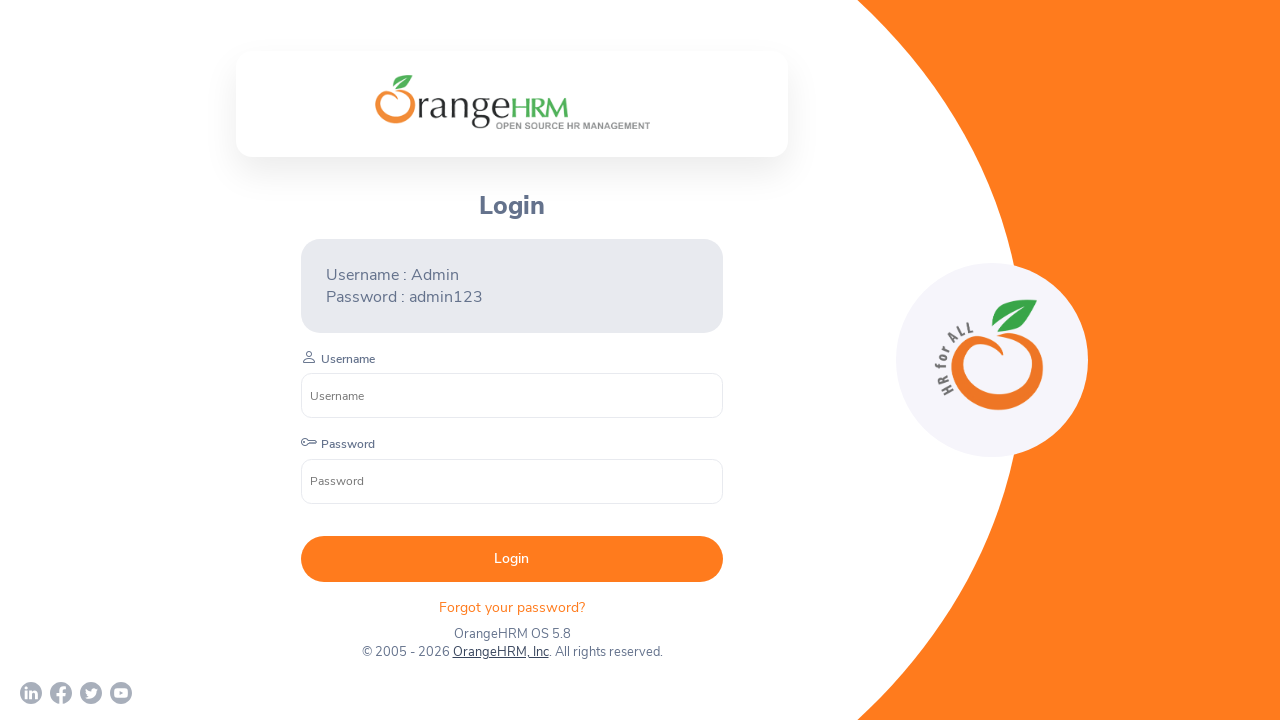